Tests the Add/Remove Elements functionality by clicking the "Add Element" button 5 times and verifying that 5 delete buttons are created

Starting URL: http://the-internet.herokuapp.com/add_remove_elements/

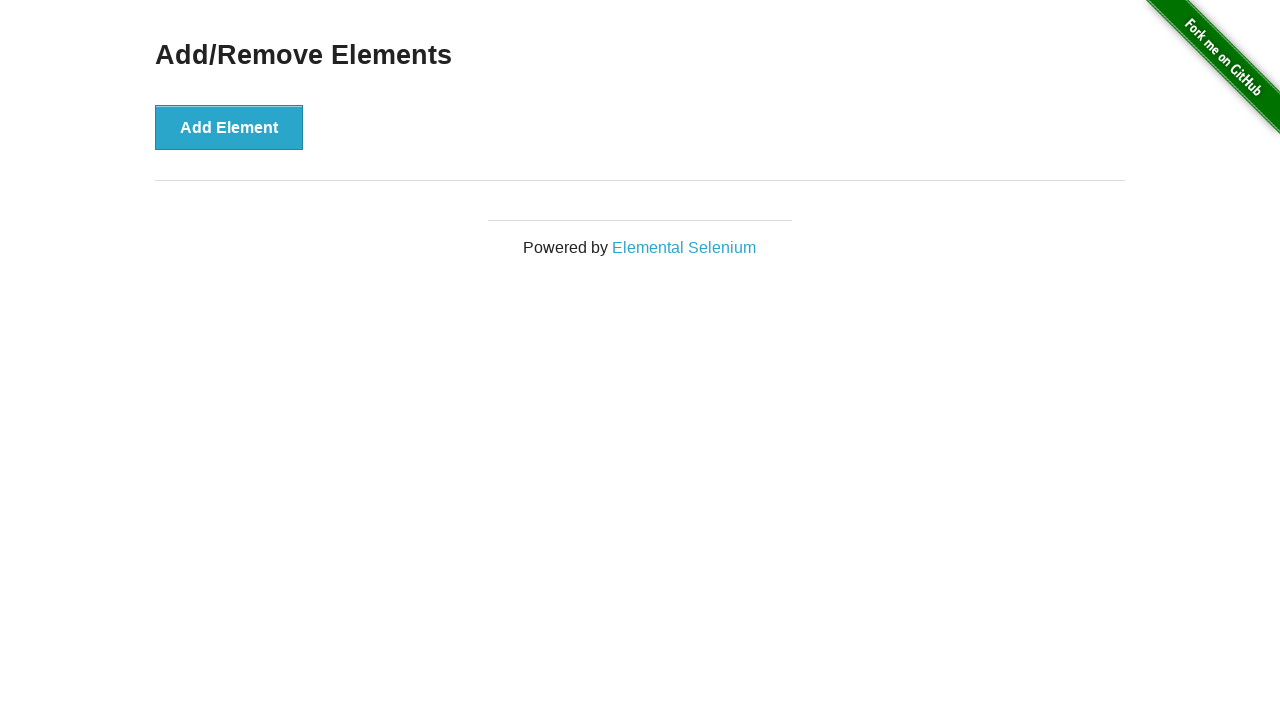

Clicked 'Add Element' button at (229, 127) on xpath=//button[text()='Add Element']
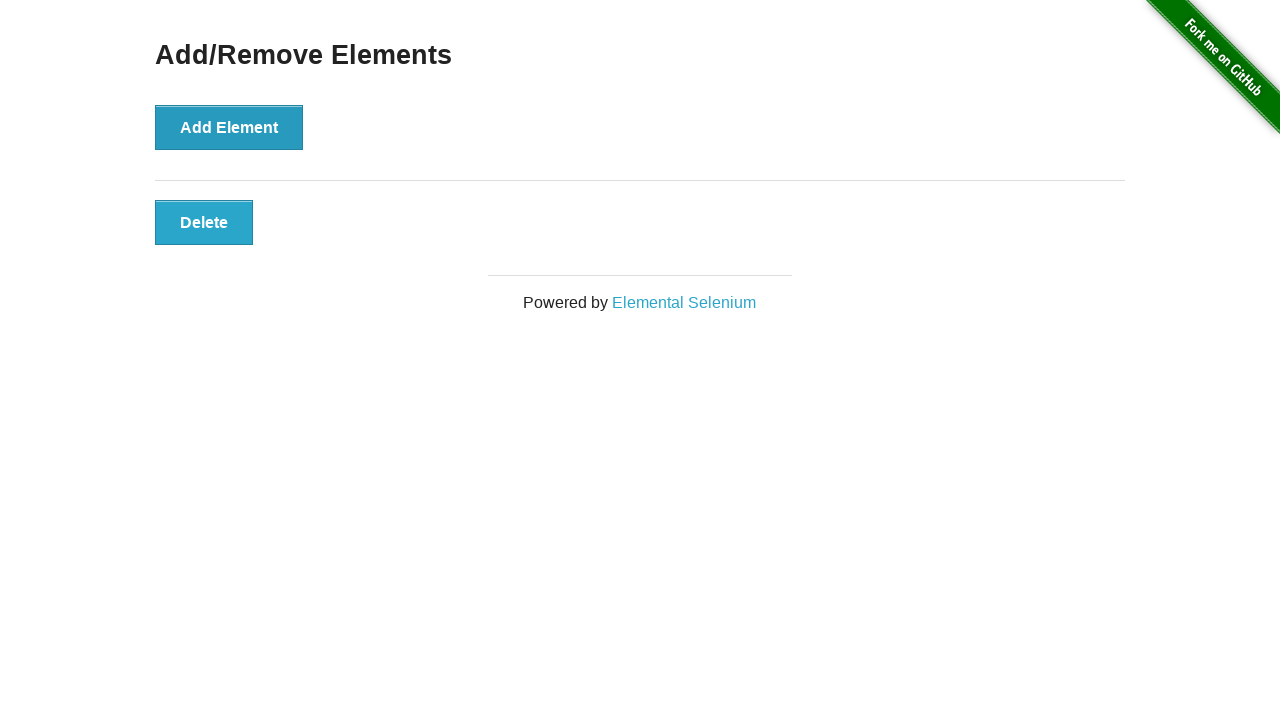

Clicked 'Add Element' button at (229, 127) on xpath=//button[text()='Add Element']
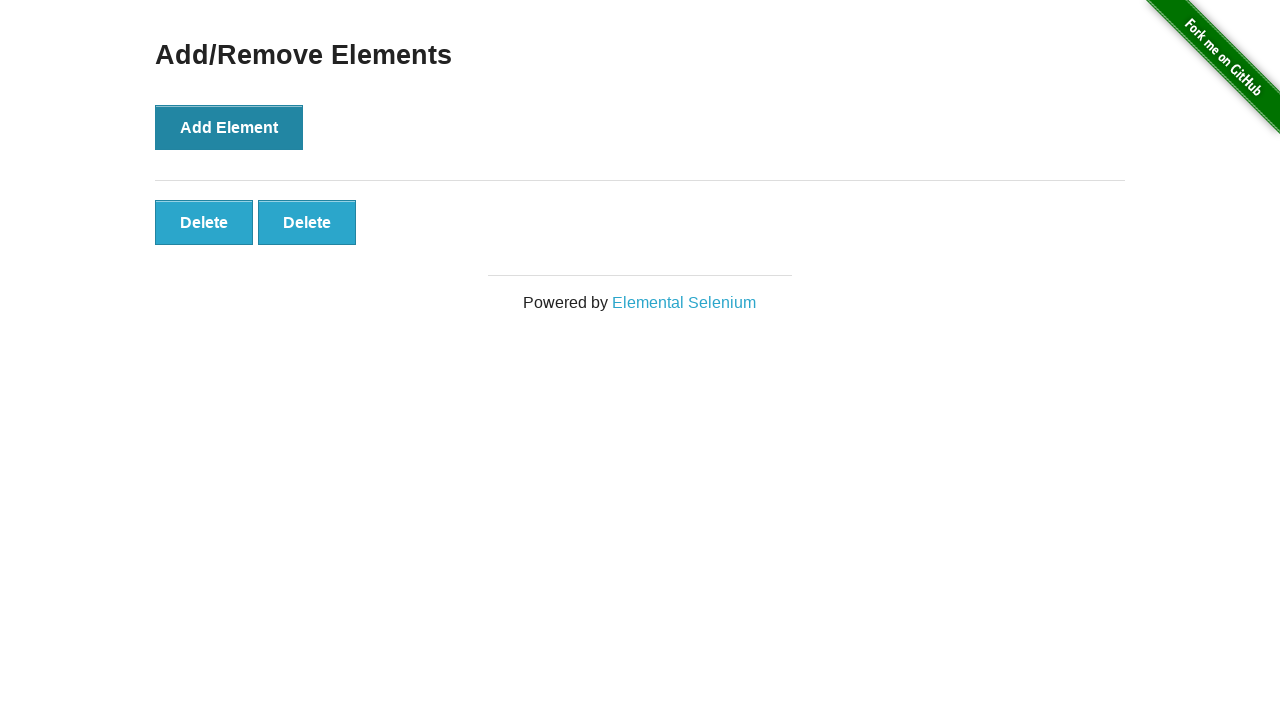

Clicked 'Add Element' button at (229, 127) on xpath=//button[text()='Add Element']
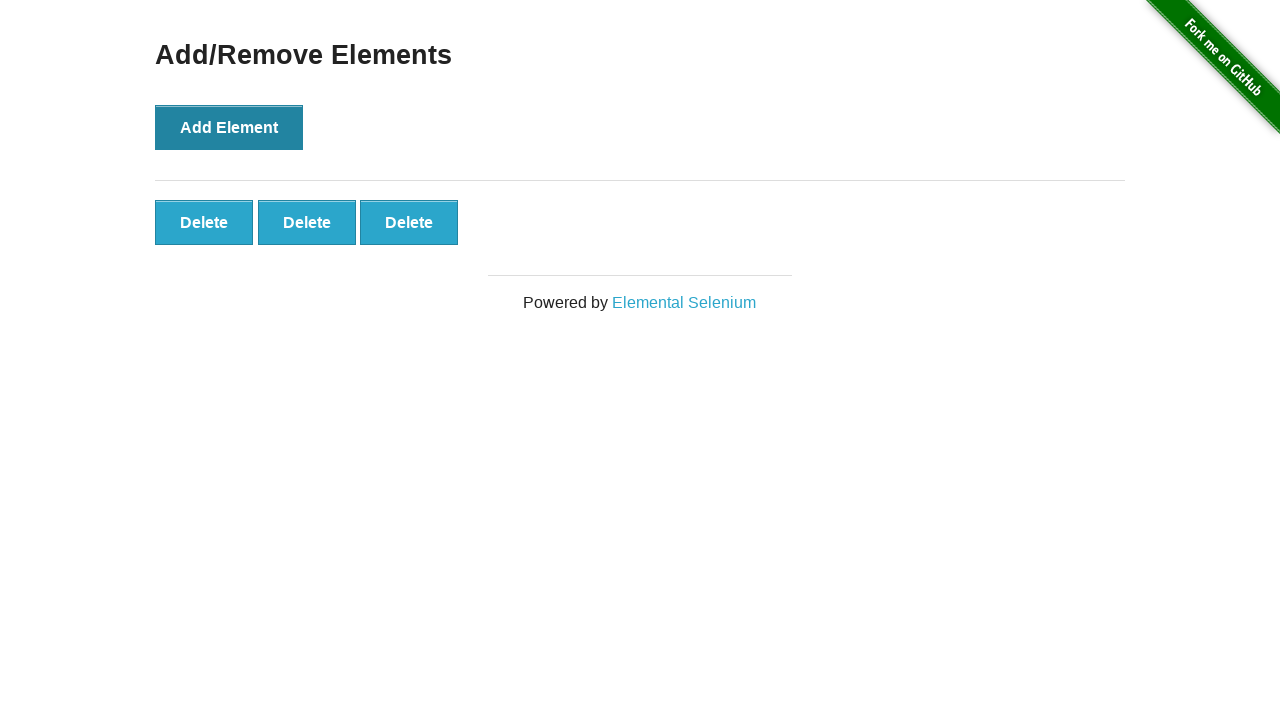

Clicked 'Add Element' button at (229, 127) on xpath=//button[text()='Add Element']
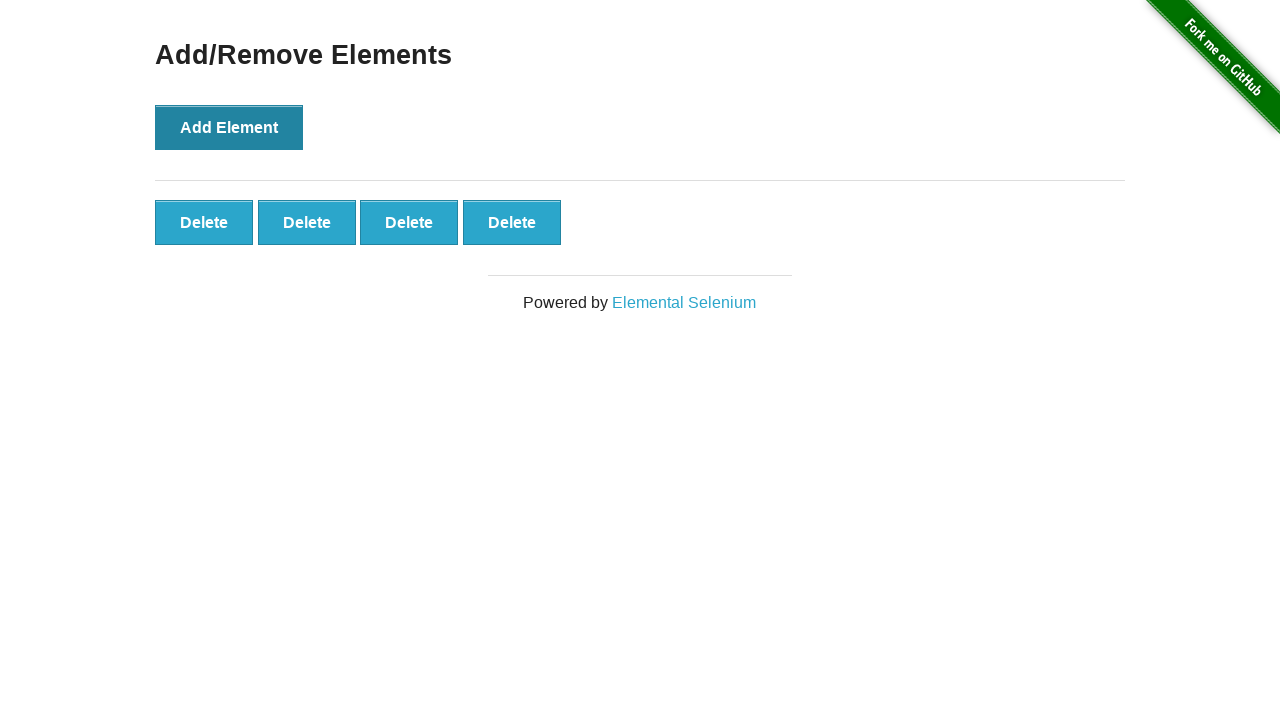

Clicked 'Add Element' button at (229, 127) on xpath=//button[text()='Add Element']
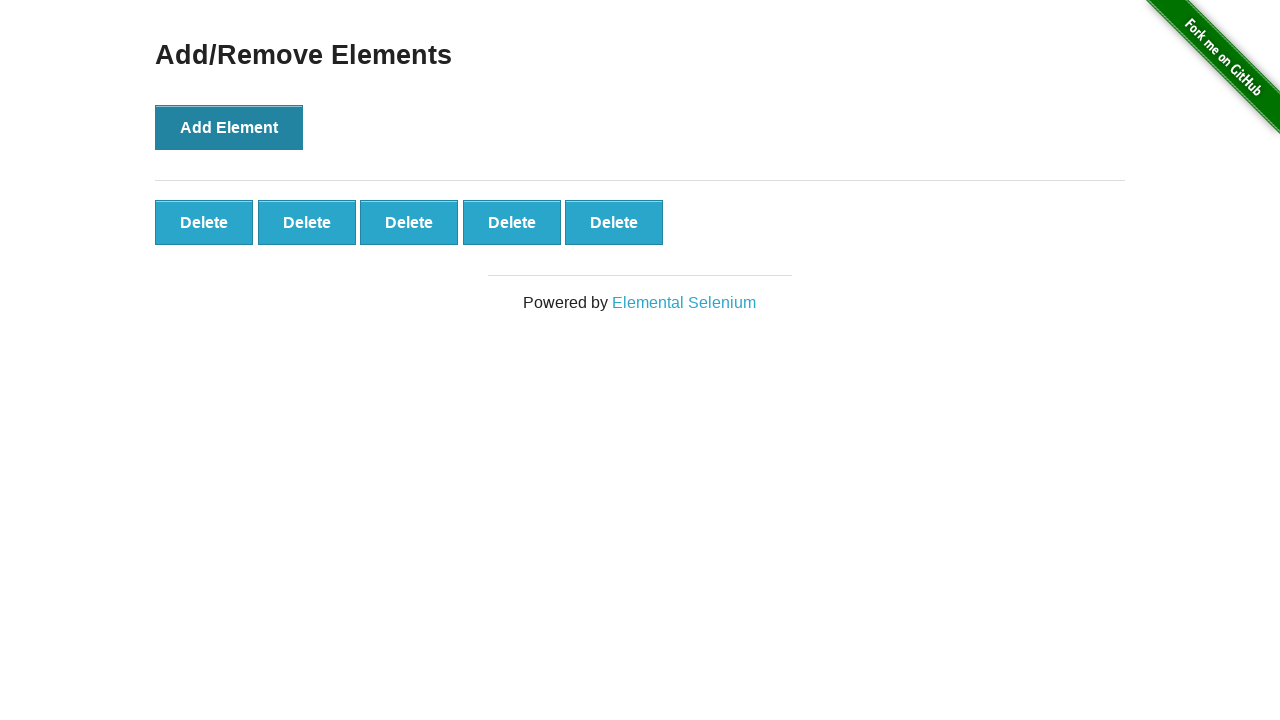

Delete buttons appeared after adding elements
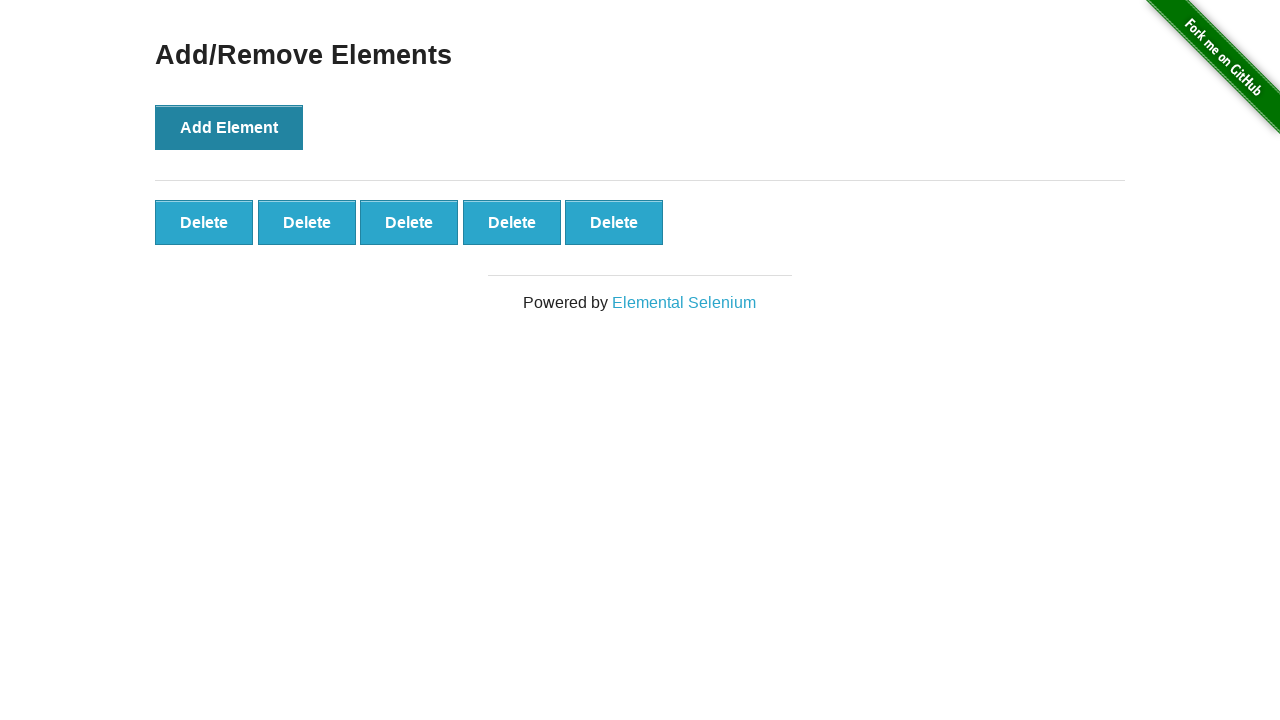

Located all delete buttons
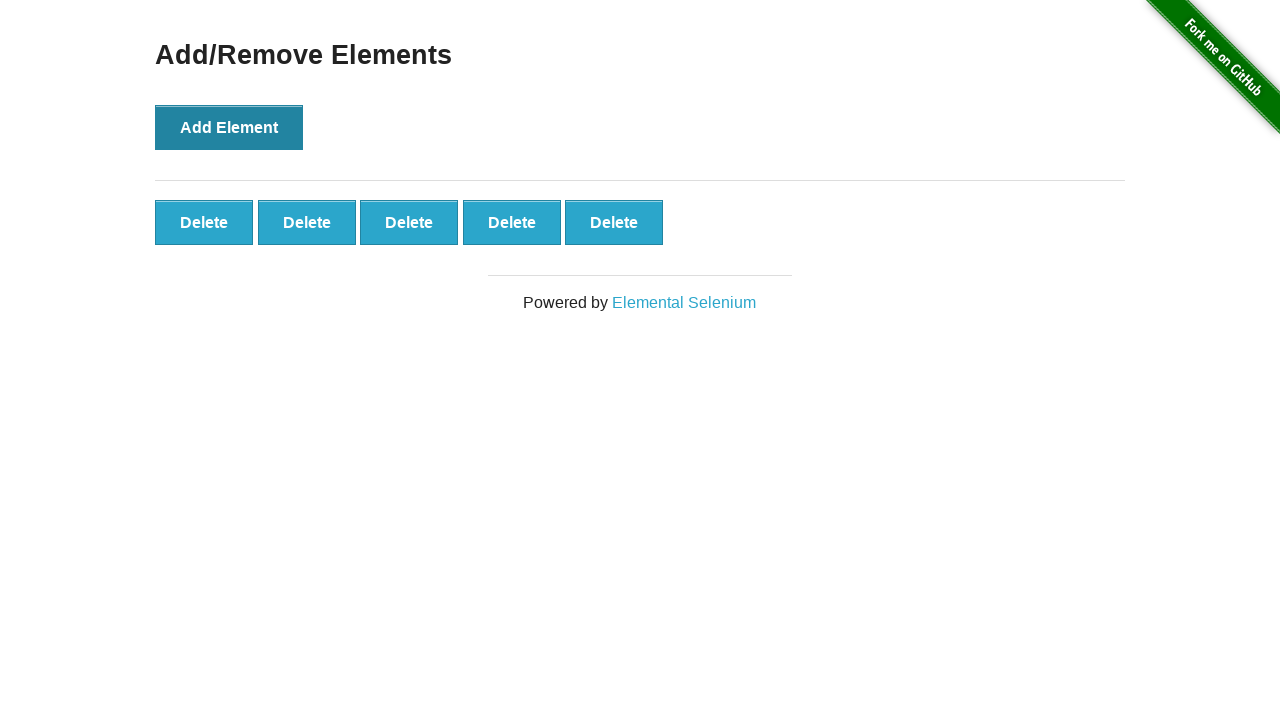

Verified that exactly 5 delete buttons were created
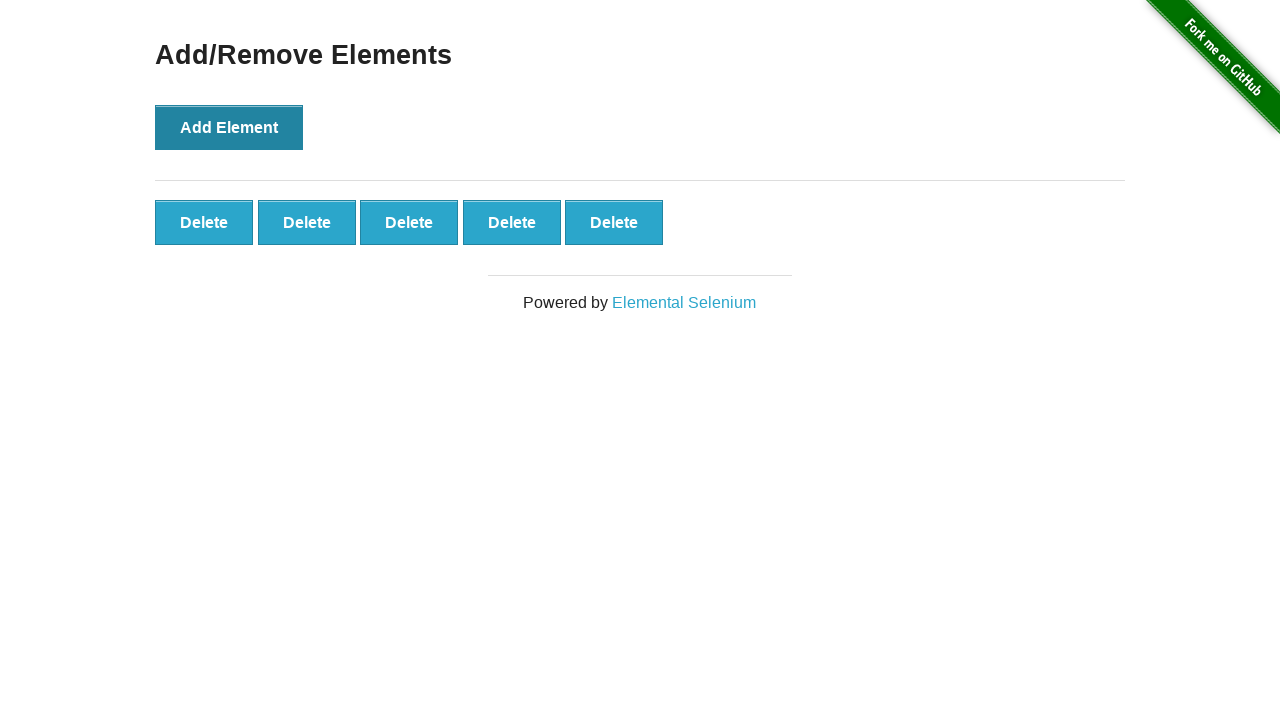

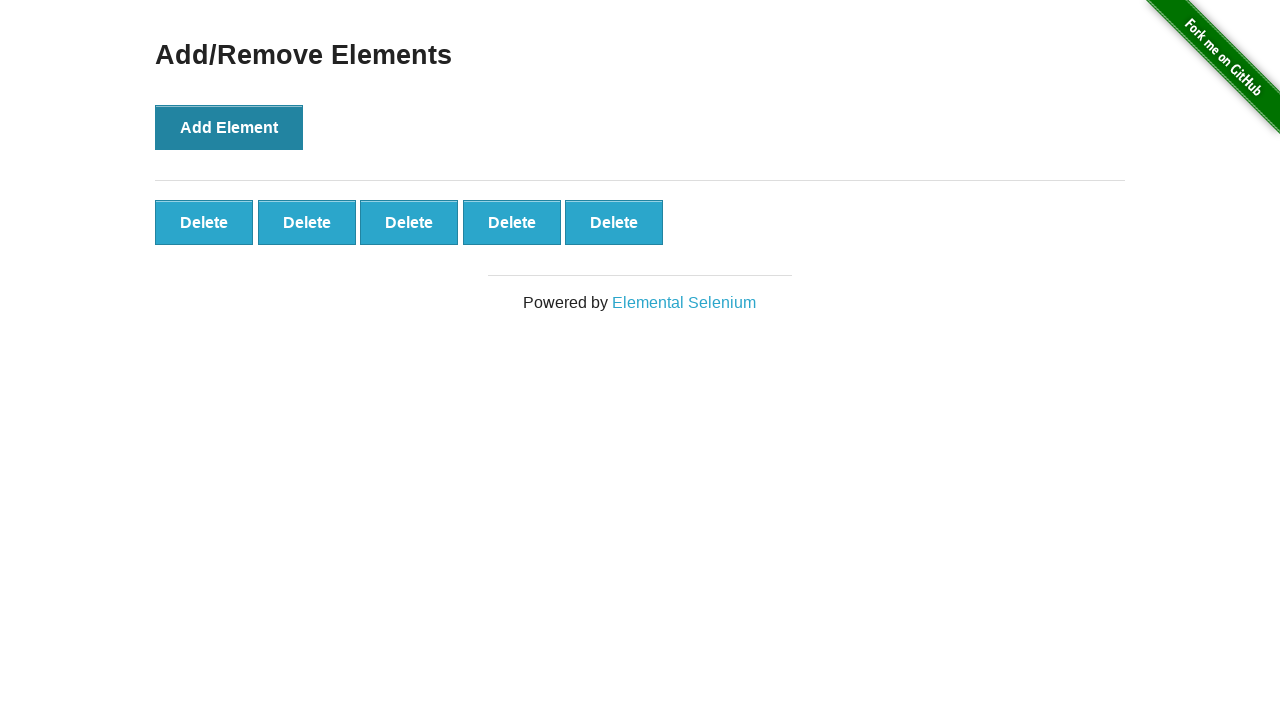